Tests that the Clear completed button displays correct text when items are completed

Starting URL: https://demo.playwright.dev/todomvc

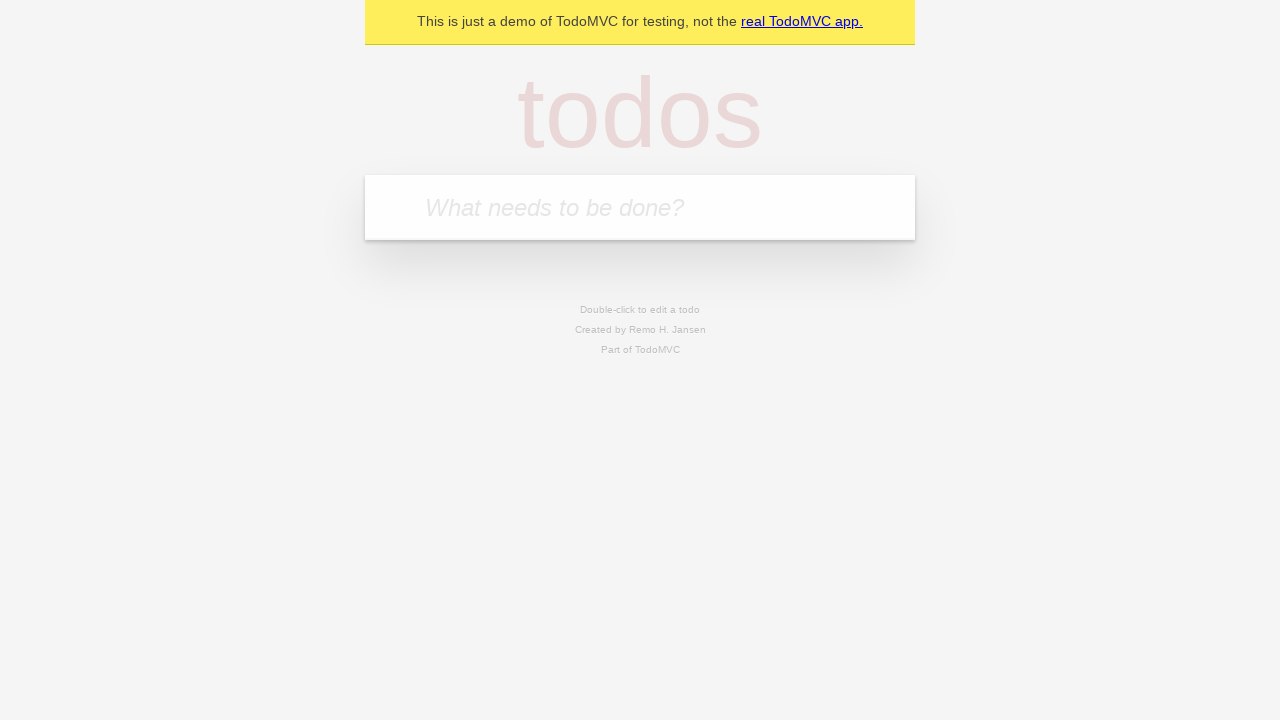

Filled todo input field with 'buy some cheese' on internal:attr=[placeholder="What needs to be done?"i]
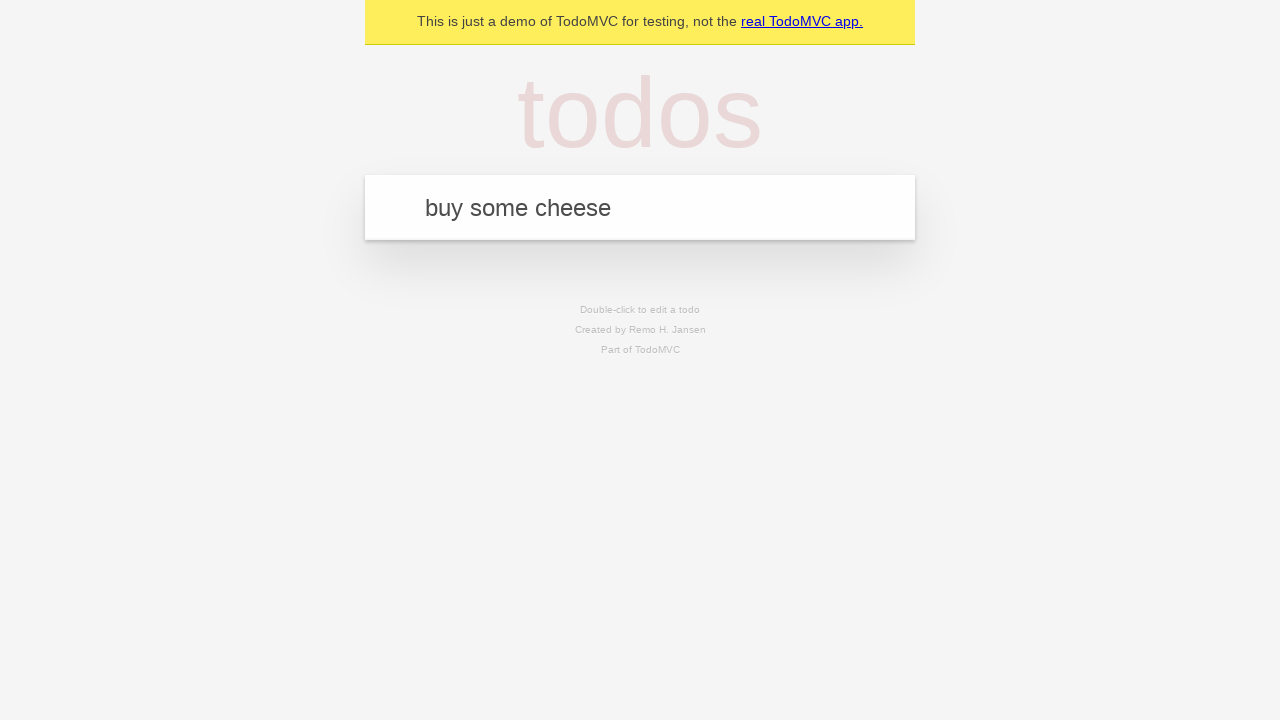

Pressed Enter to create todo 'buy some cheese' on internal:attr=[placeholder="What needs to be done?"i]
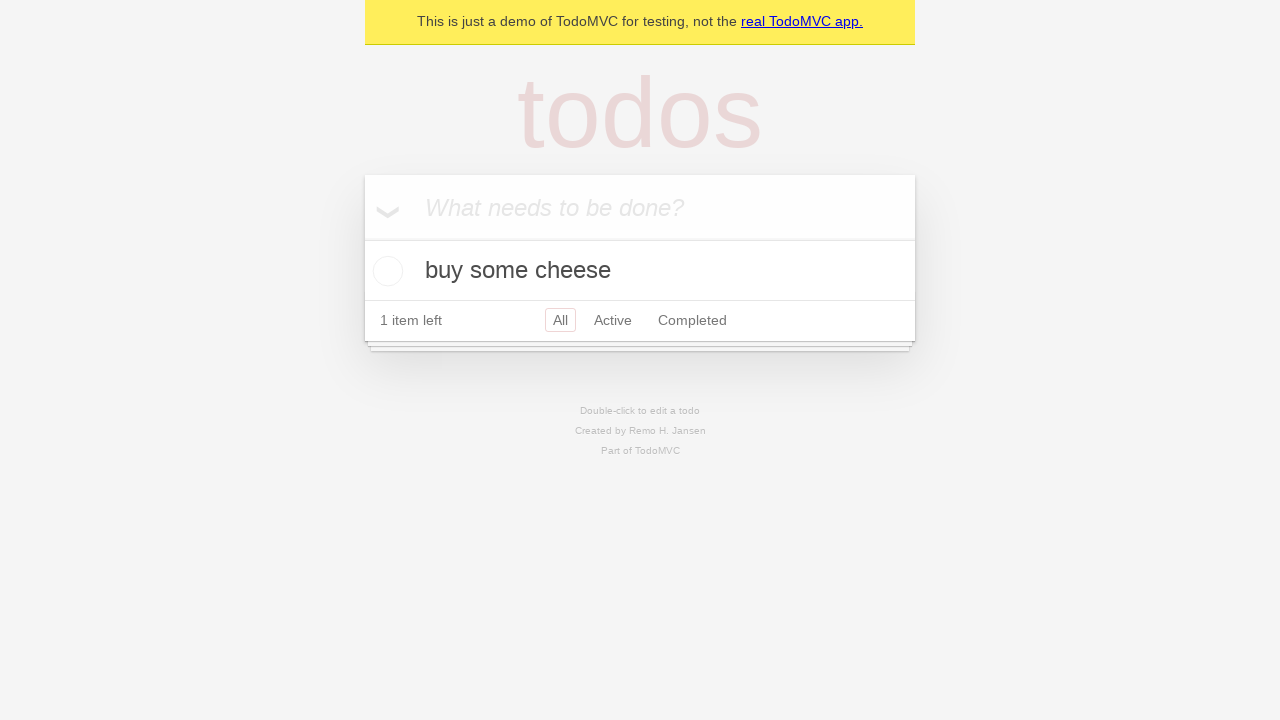

Filled todo input field with 'feed the cat' on internal:attr=[placeholder="What needs to be done?"i]
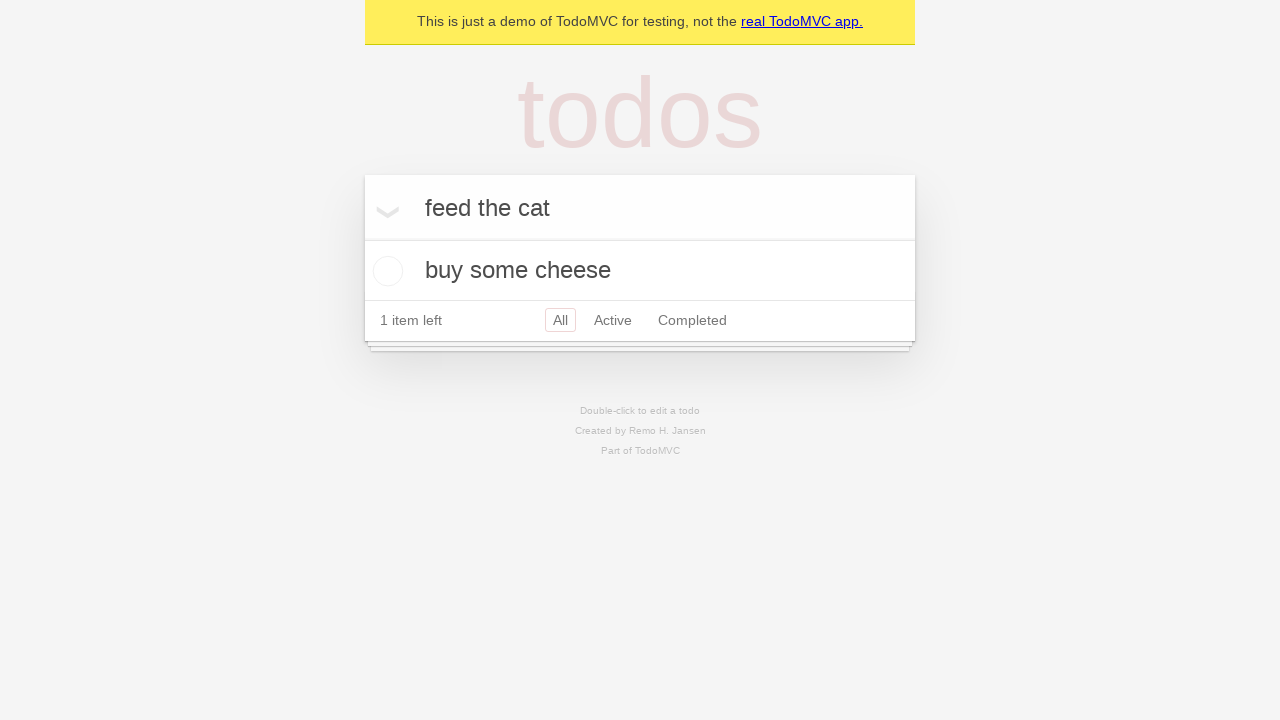

Pressed Enter to create todo 'feed the cat' on internal:attr=[placeholder="What needs to be done?"i]
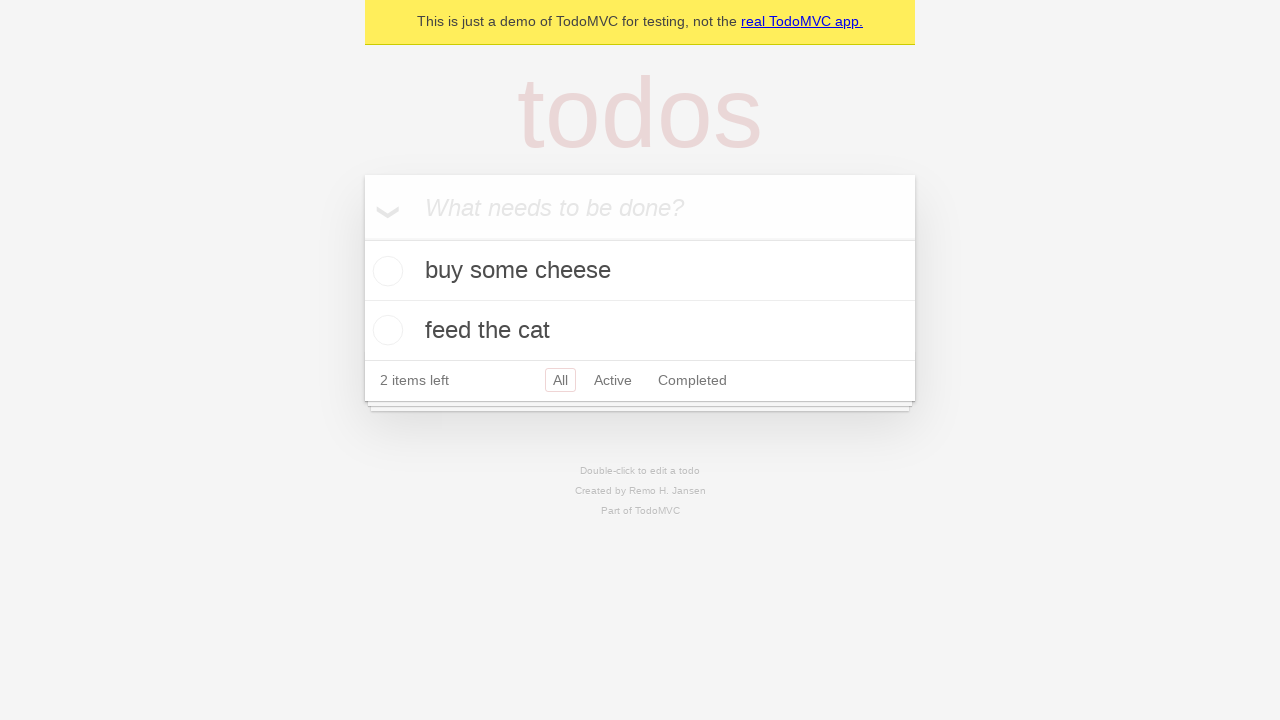

Filled todo input field with 'book a doctors appointment' on internal:attr=[placeholder="What needs to be done?"i]
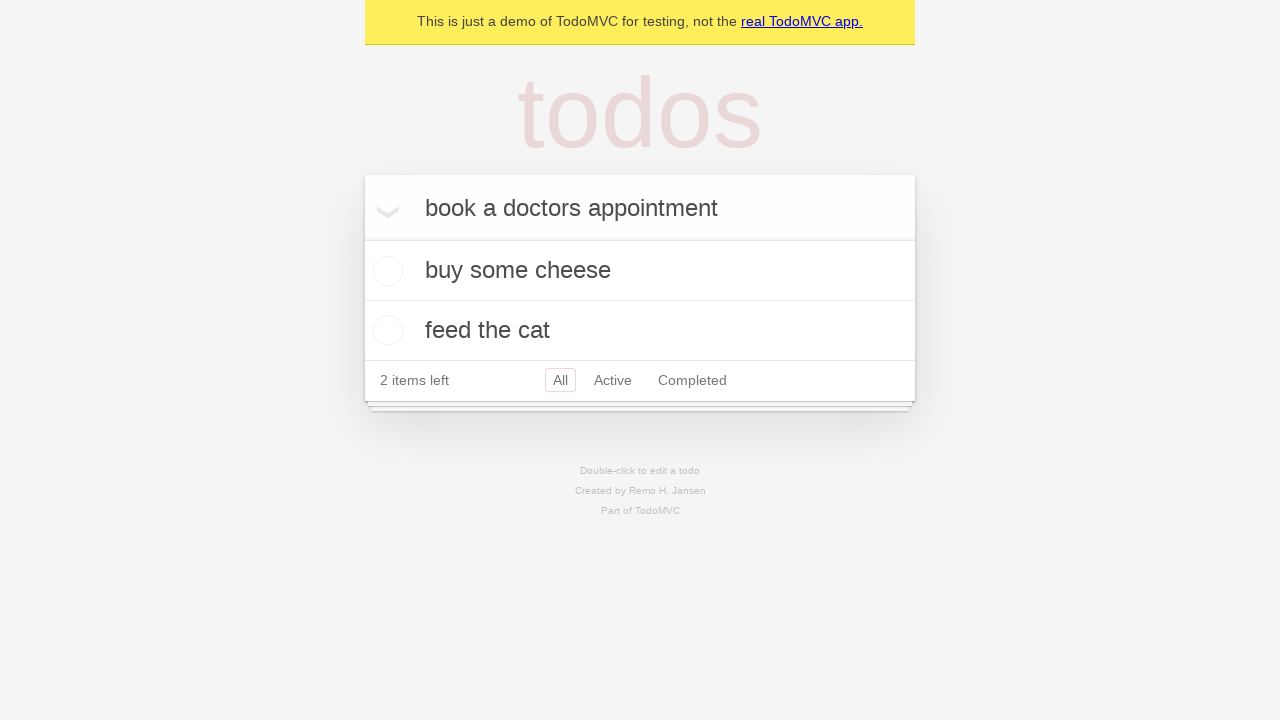

Pressed Enter to create todo 'book a doctors appointment' on internal:attr=[placeholder="What needs to be done?"i]
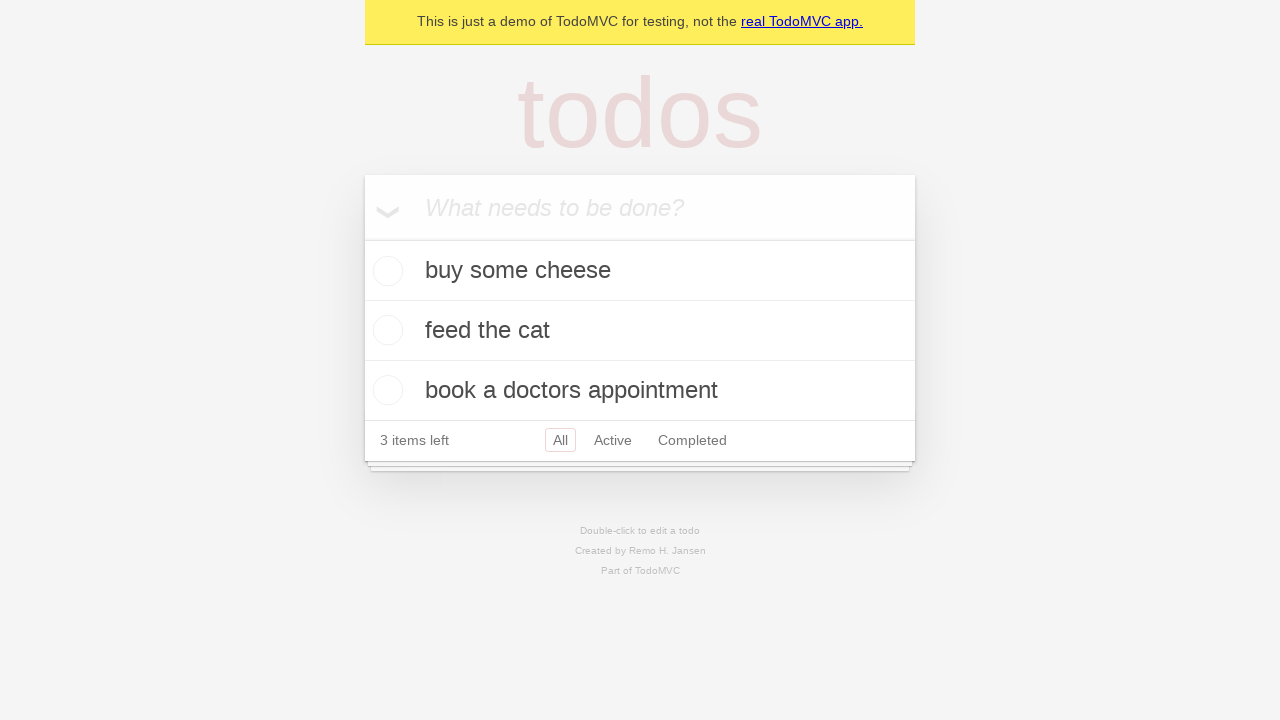

Waited for all 3 todo items to be loaded
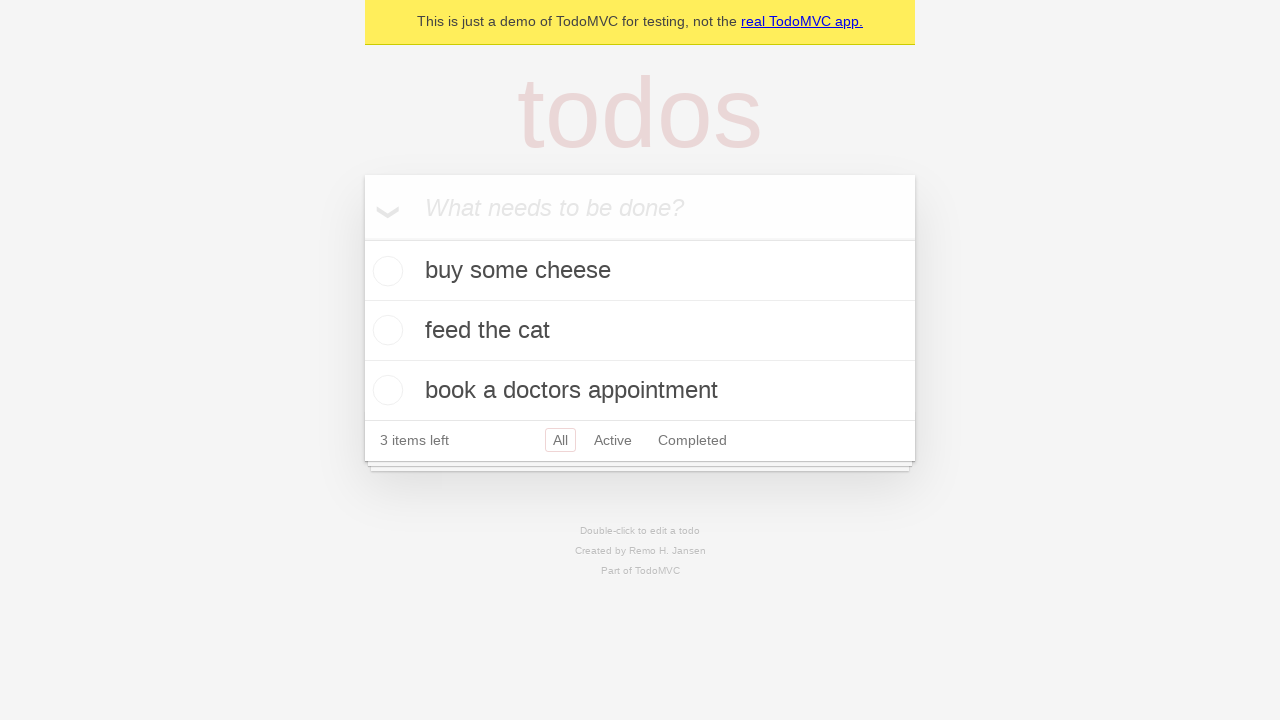

Checked the first todo item at (385, 271) on .todo-list li .toggle >> nth=0
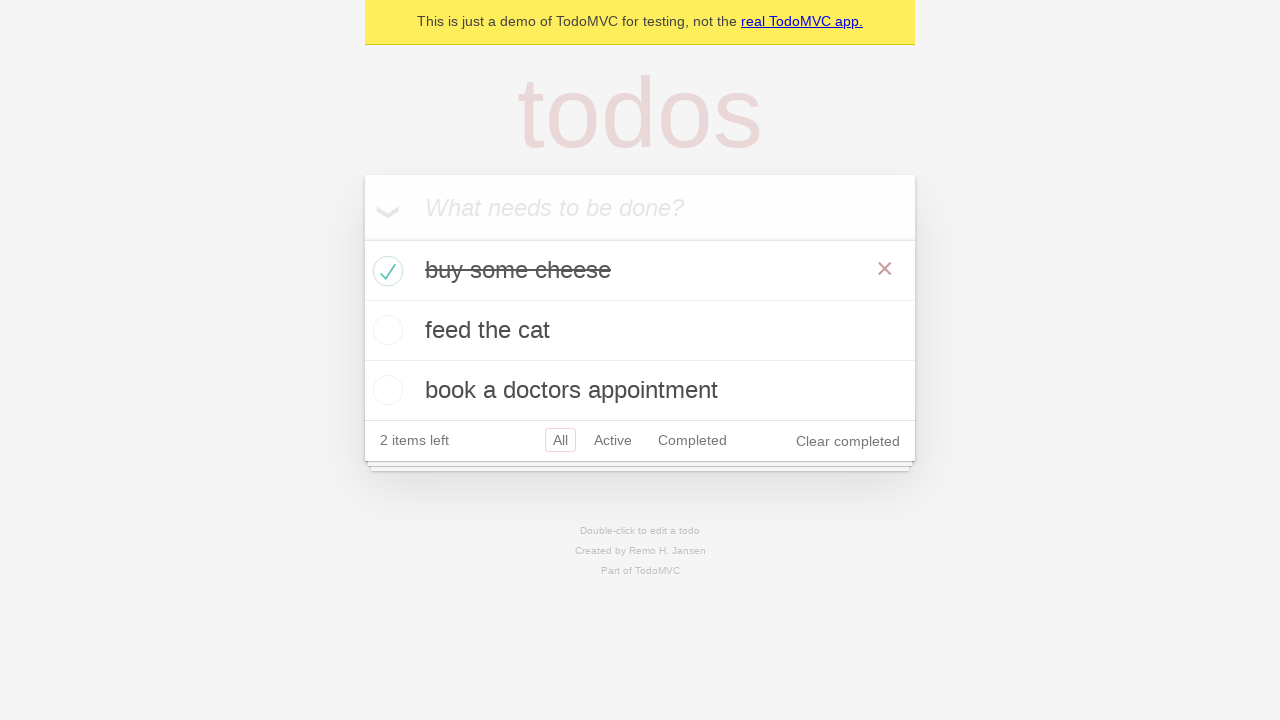

Clear completed button appeared after marking item as done
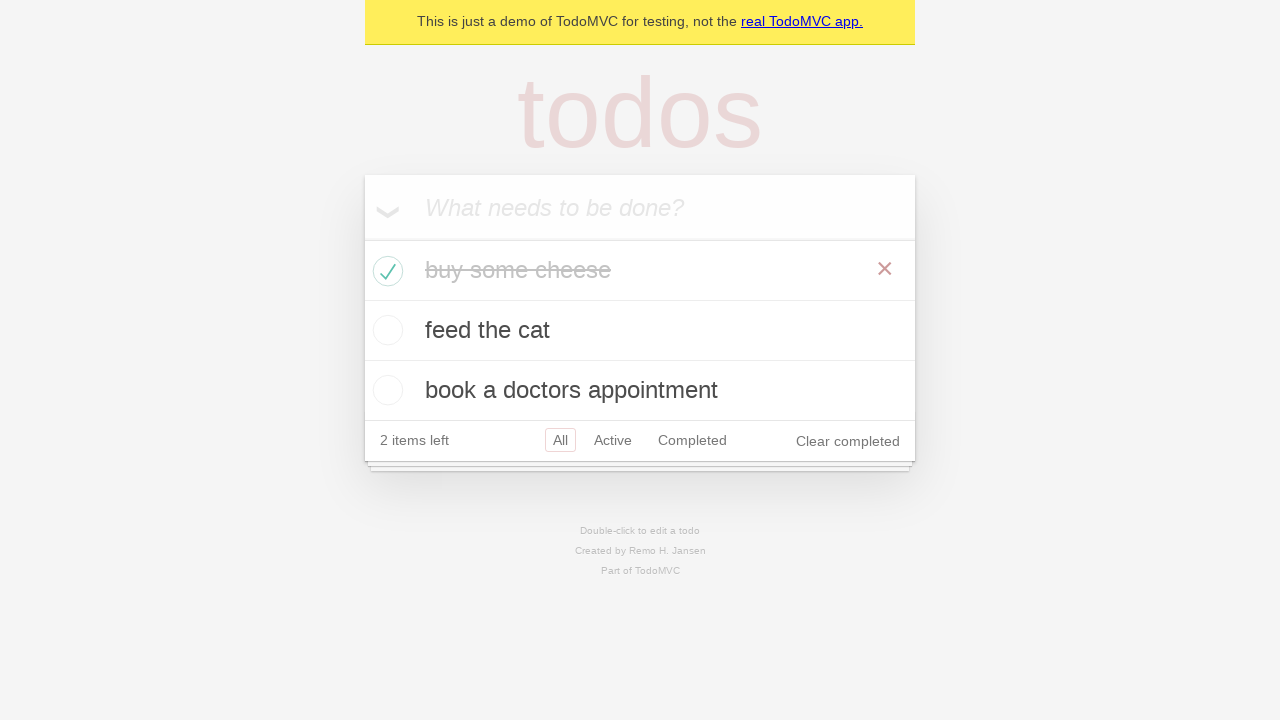

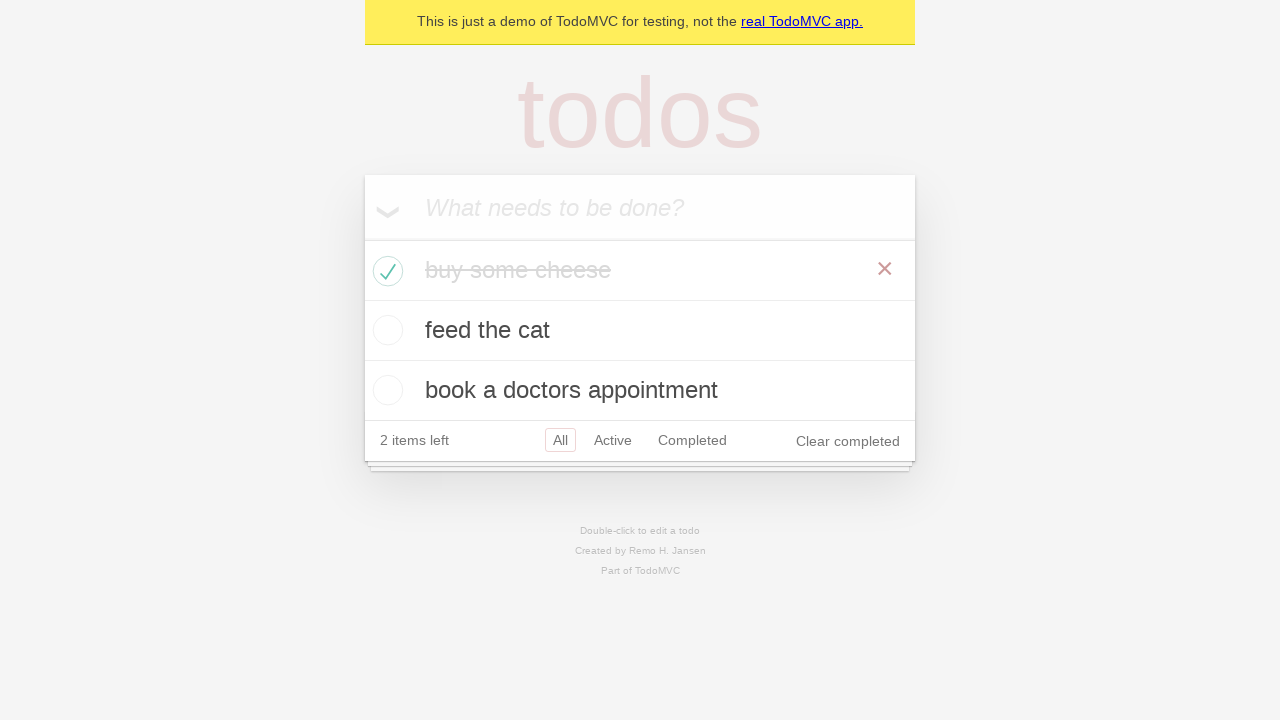